Tests triangle classifier with non-numeric second side to verify error handling

Starting URL: https://testpages.eviltester.com/styled/apps/triangle/triangle001.html

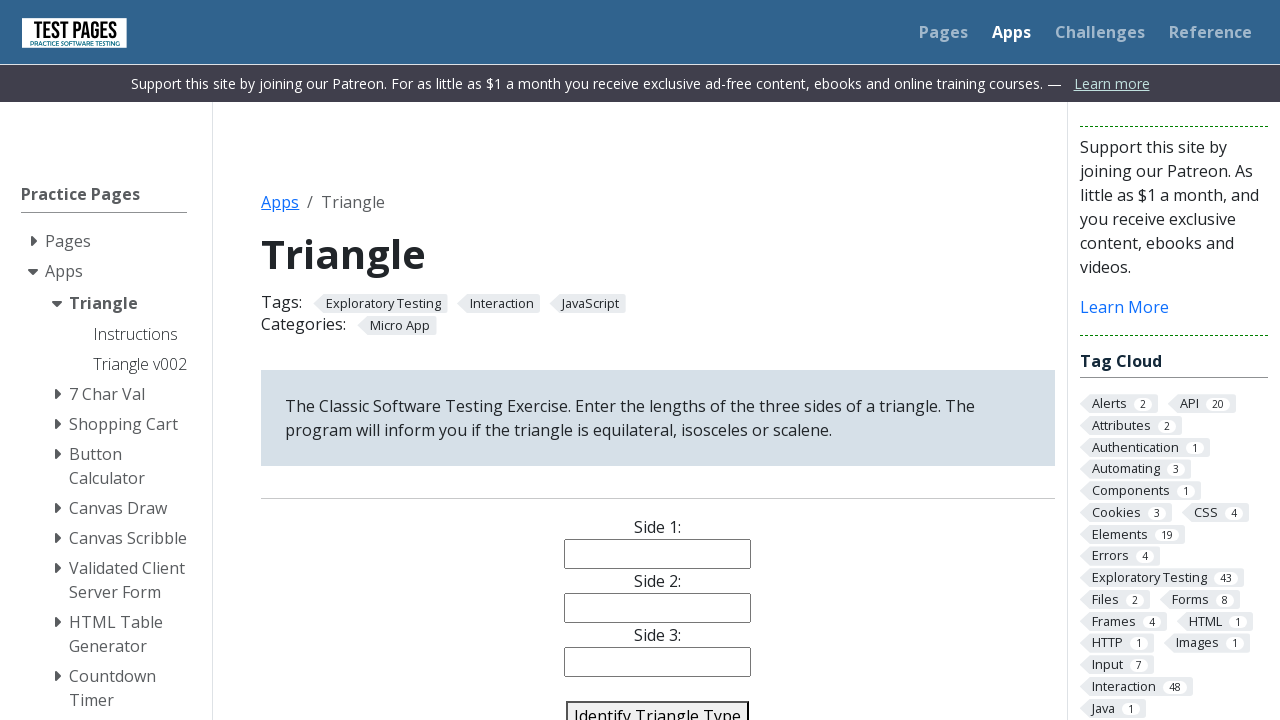

Cleared side 1 input field on #side1
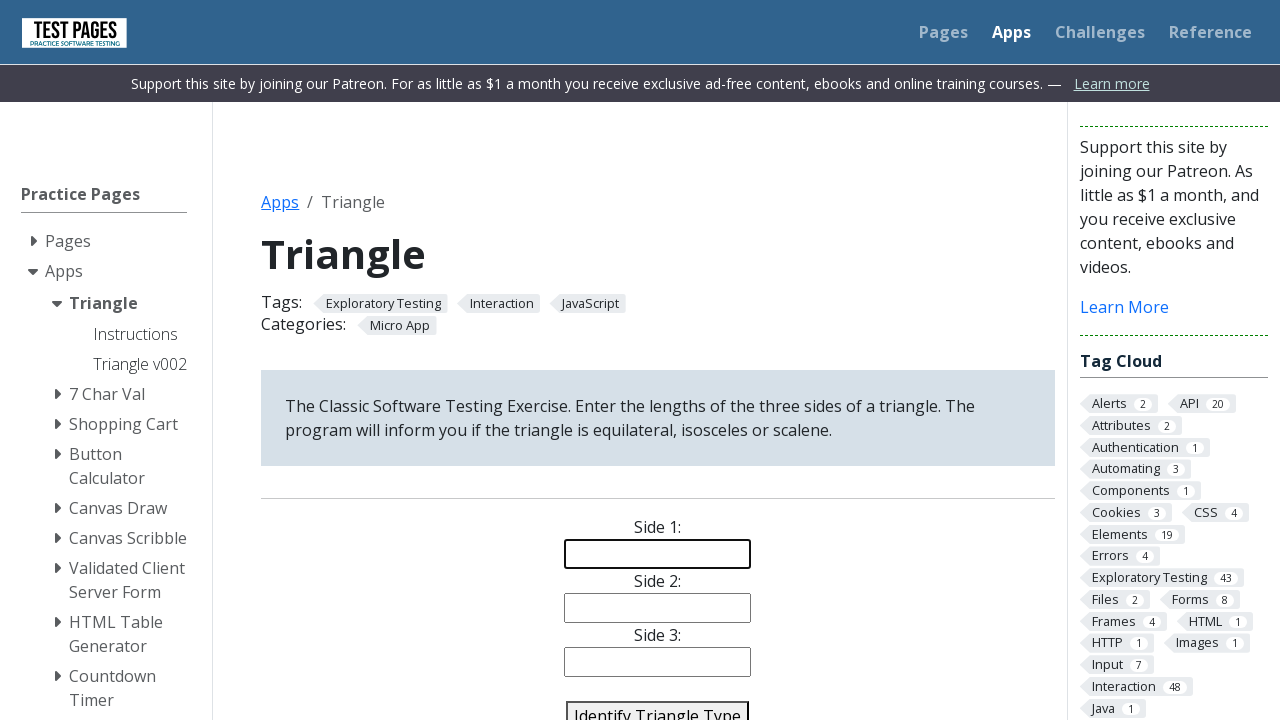

Filled side 1 with value '1' on #side1
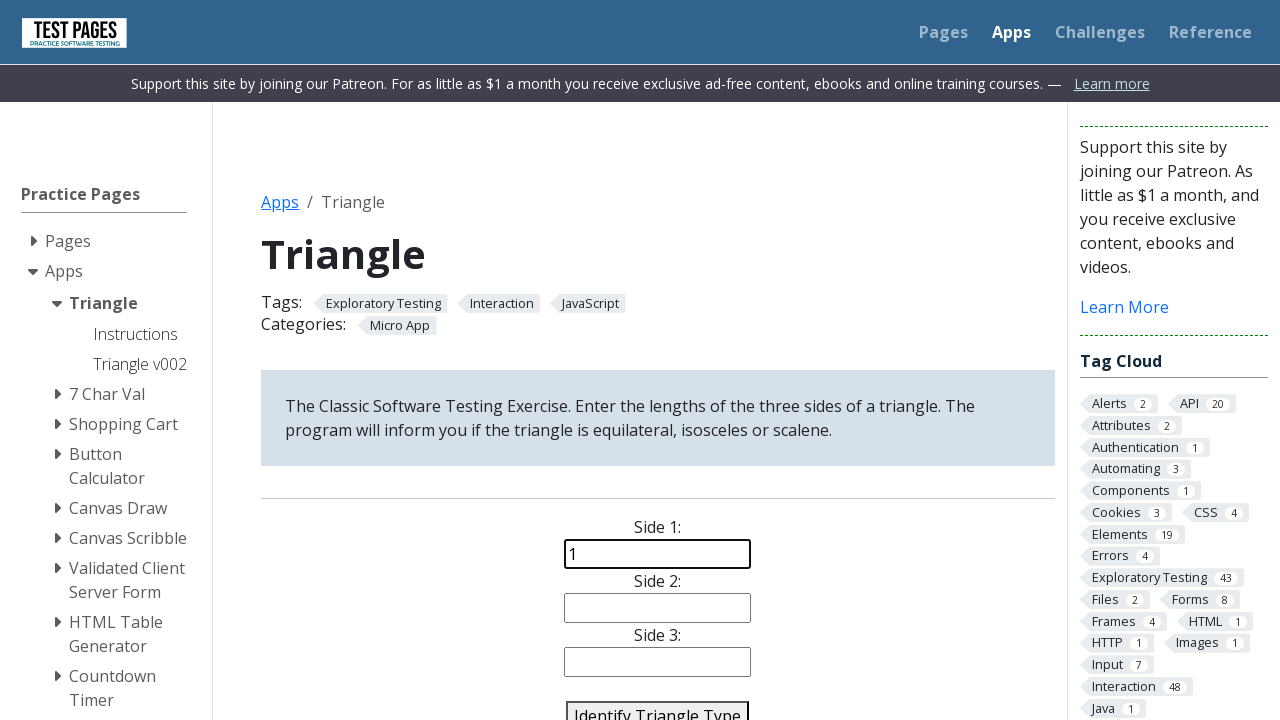

Cleared side 2 input field on #side2
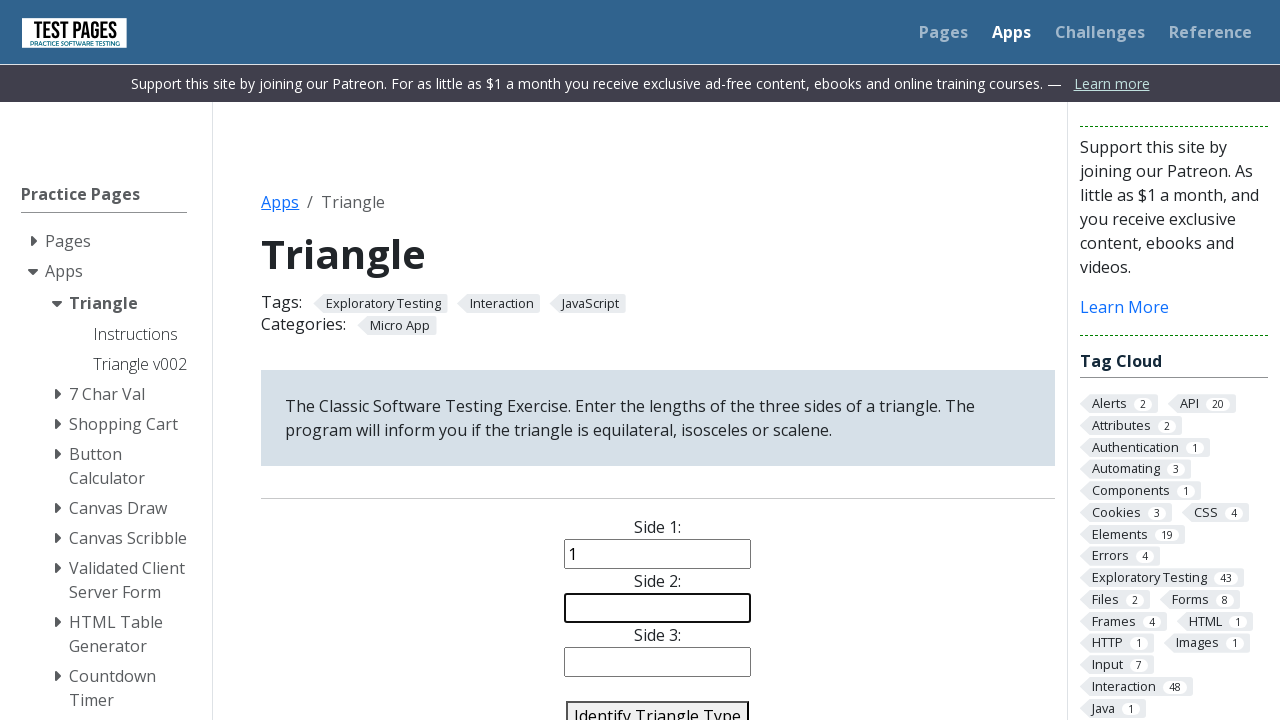

Filled side 2 with non-numeric value 'b' to test error handling on #side2
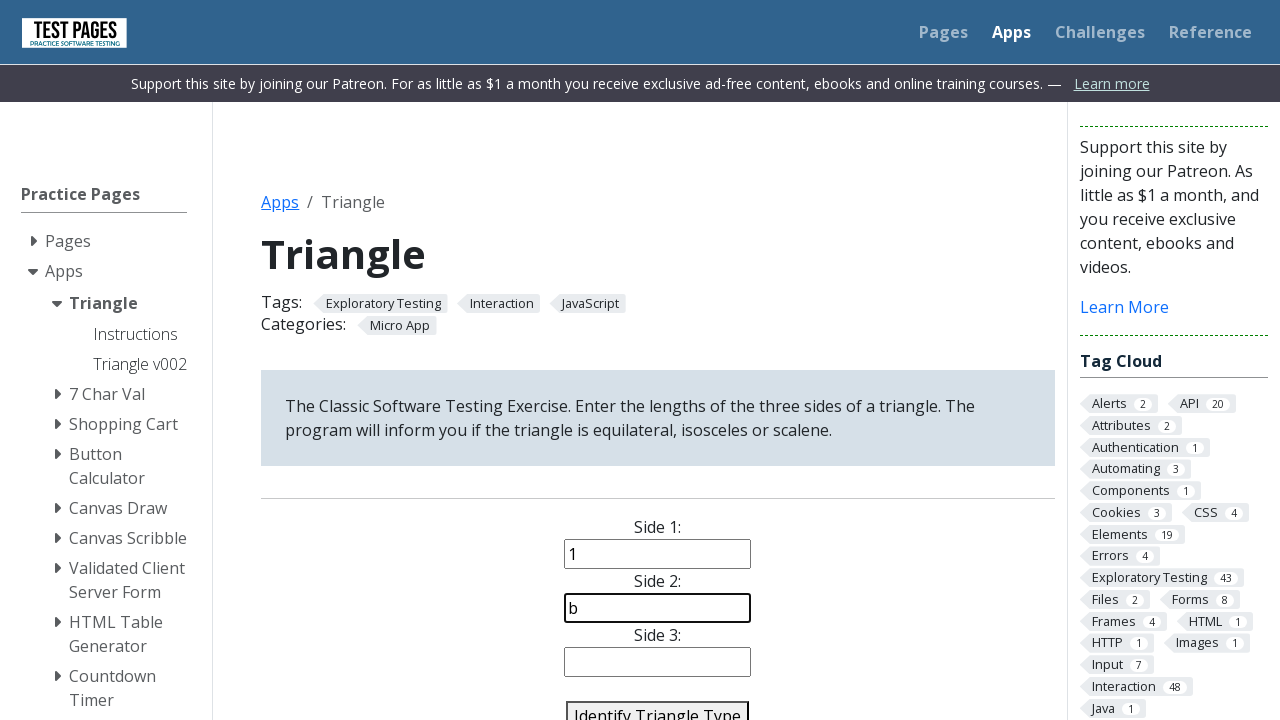

Cleared side 3 input field on #side3
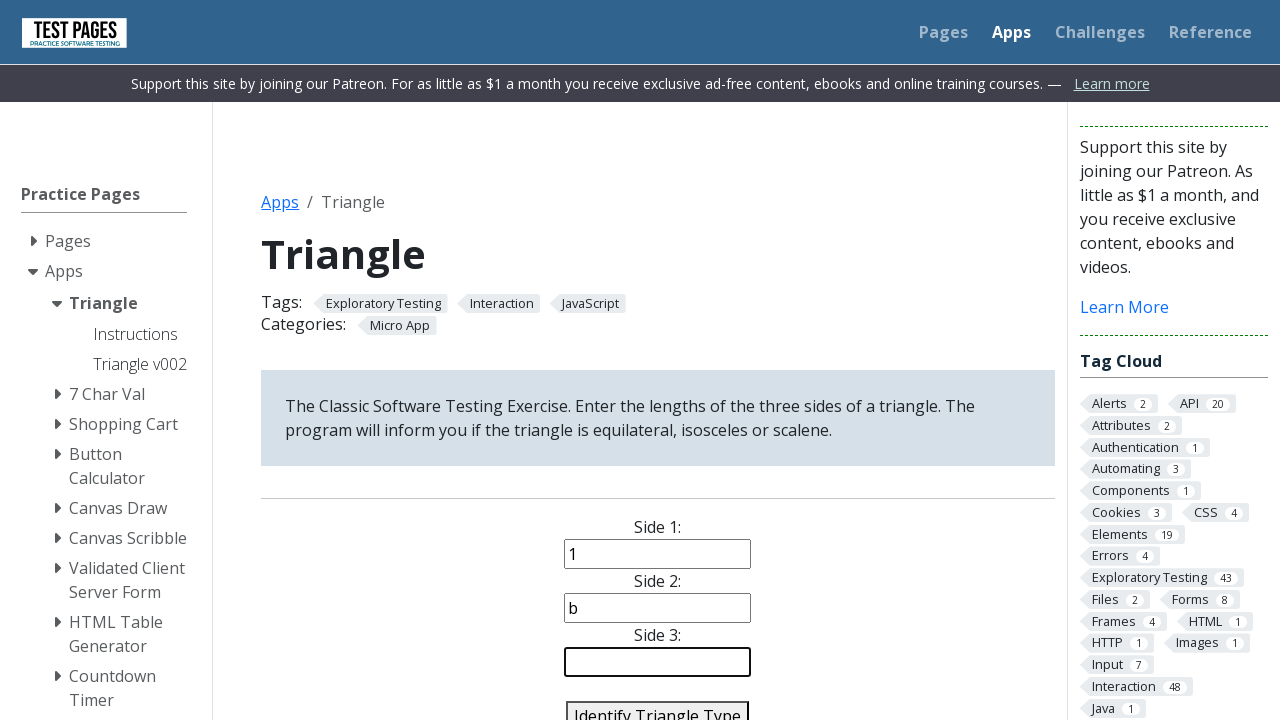

Filled side 3 with value '3' on #side3
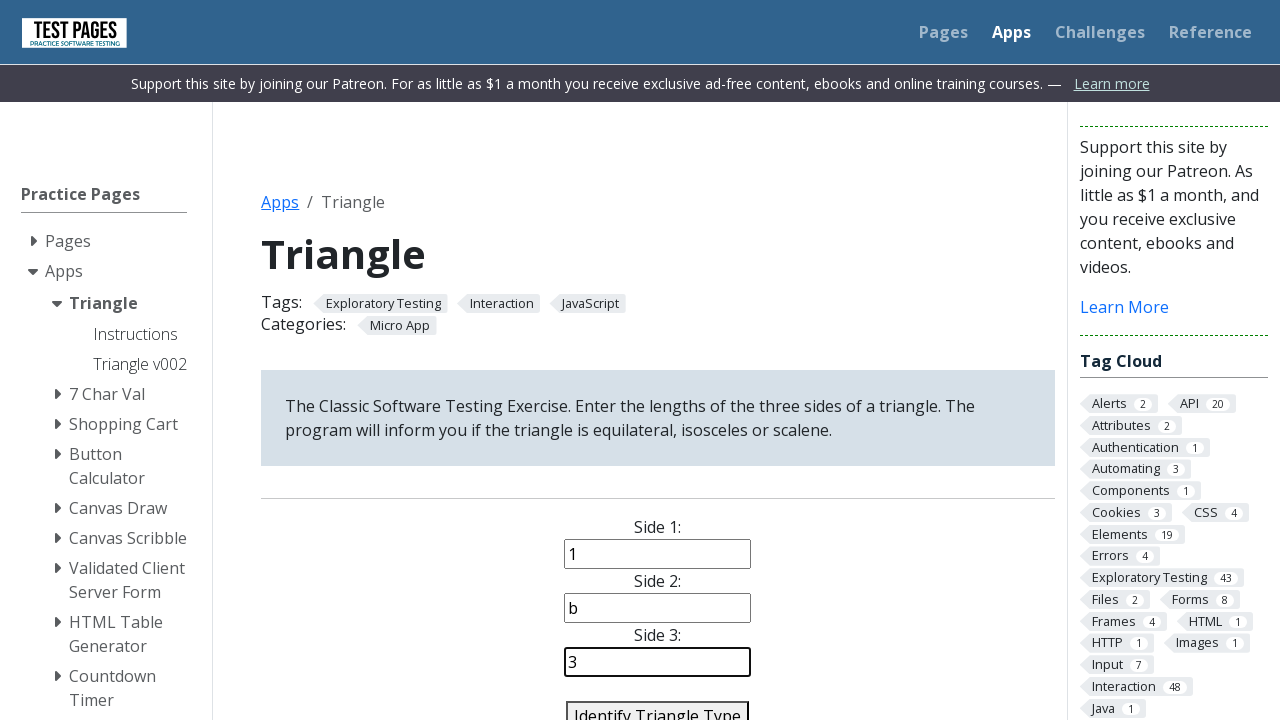

Clicked identify triangle button to trigger validation at (658, 705) on #identify-triangle-action
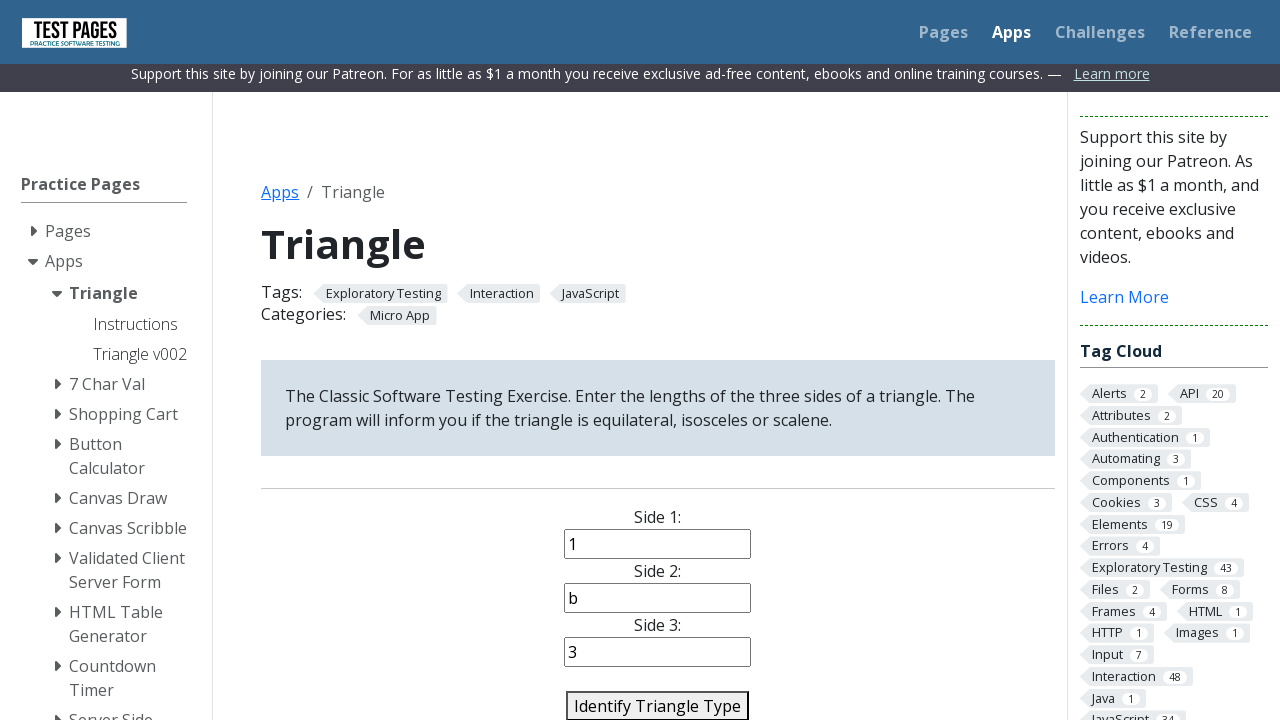

Triangle type result loaded after validation
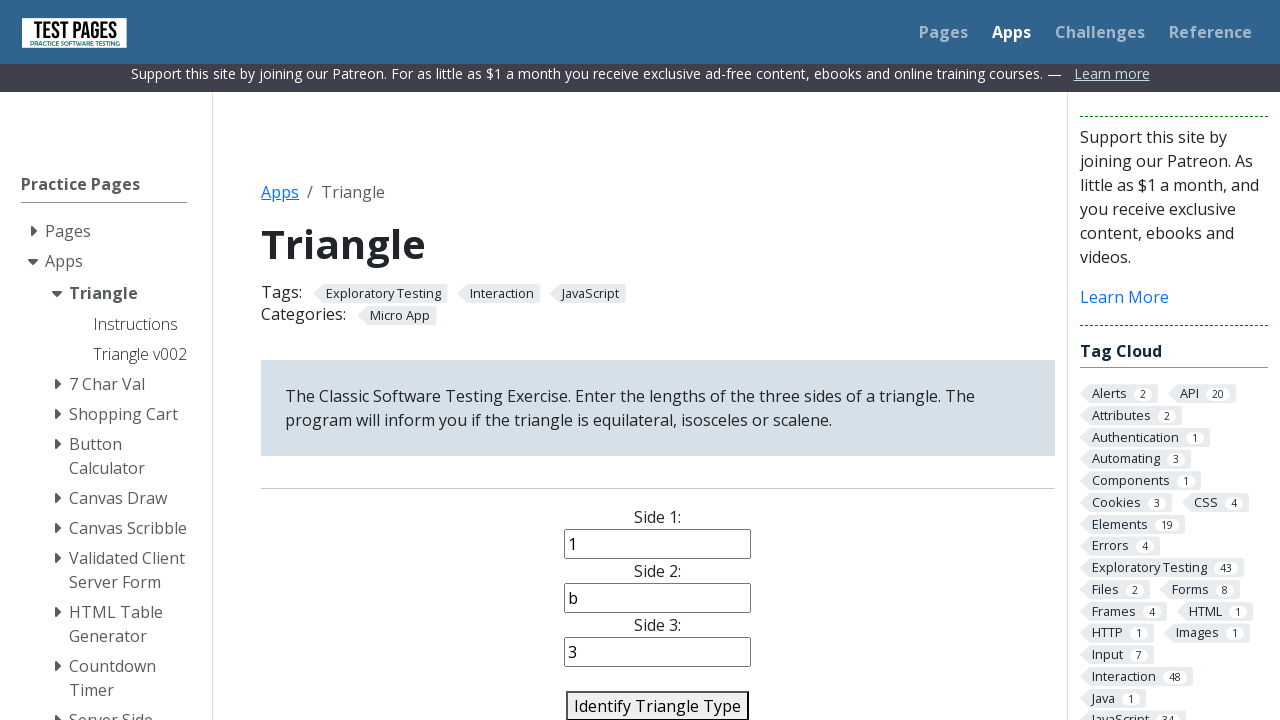

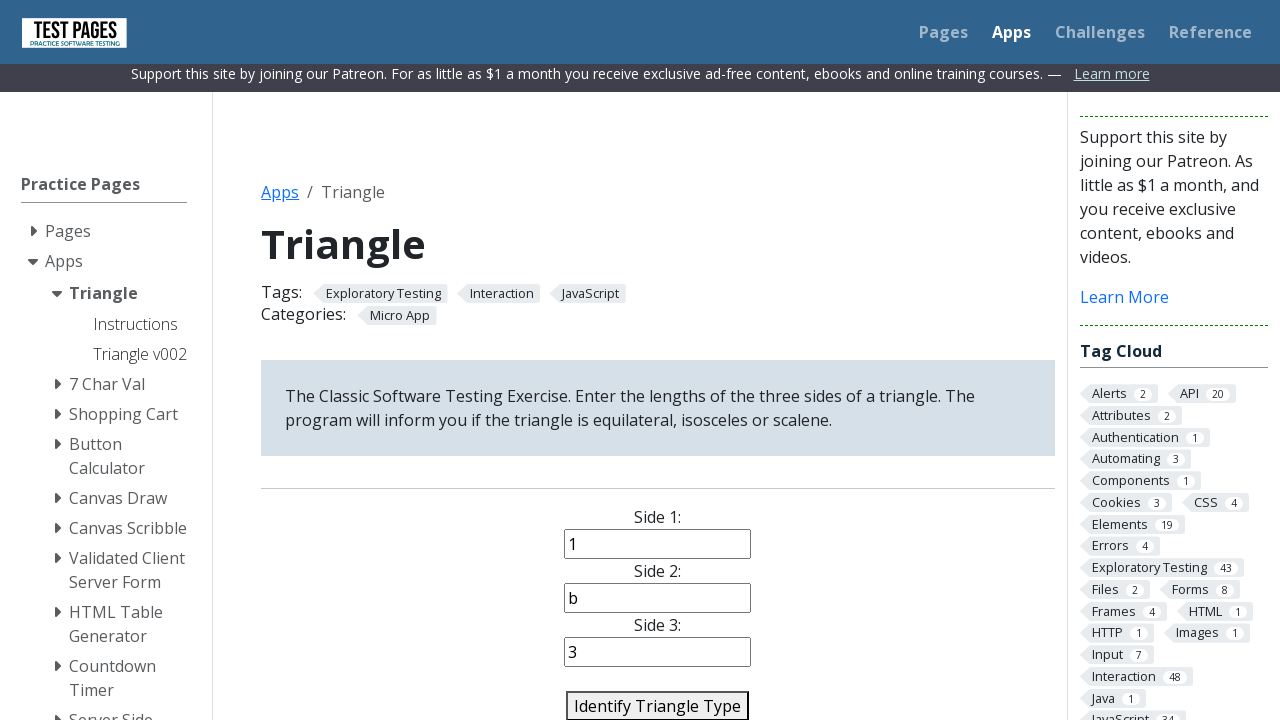